Tests filtering to display only active (non-completed) todo items

Starting URL: https://demo.playwright.dev/todomvc

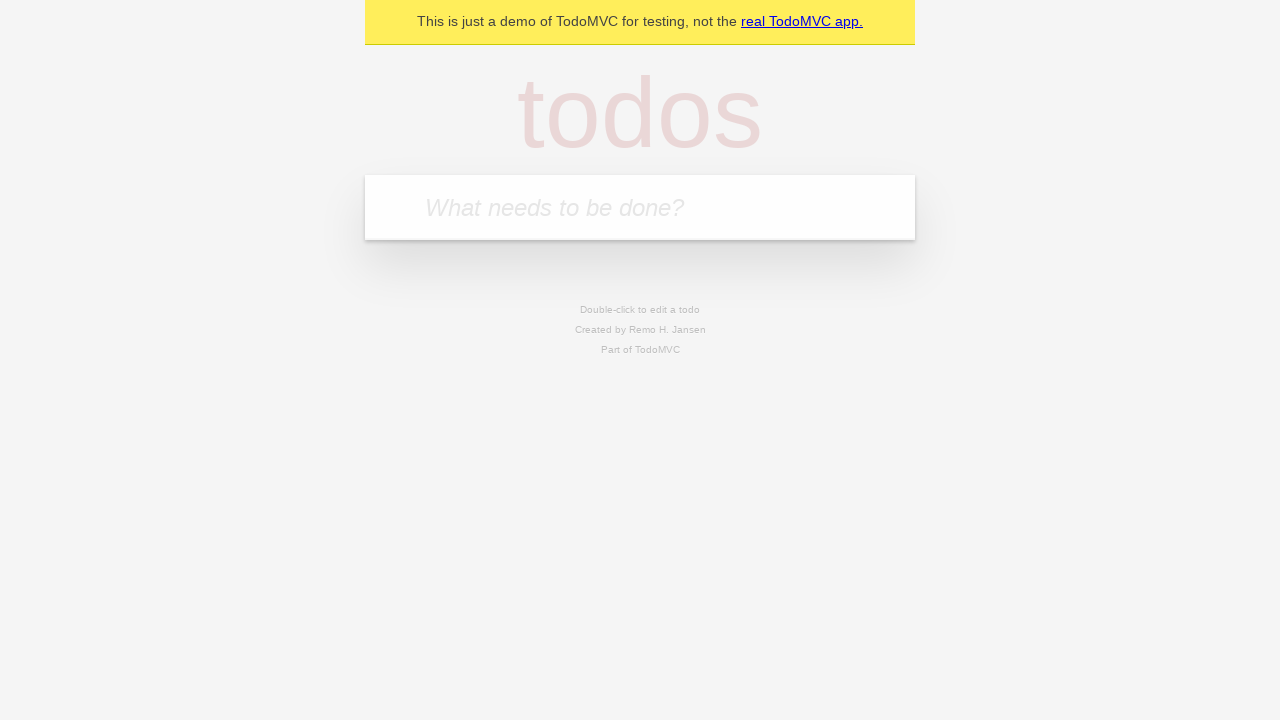

Filled todo input with 'buy some cheese' on internal:attr=[placeholder="What needs to be done?"i]
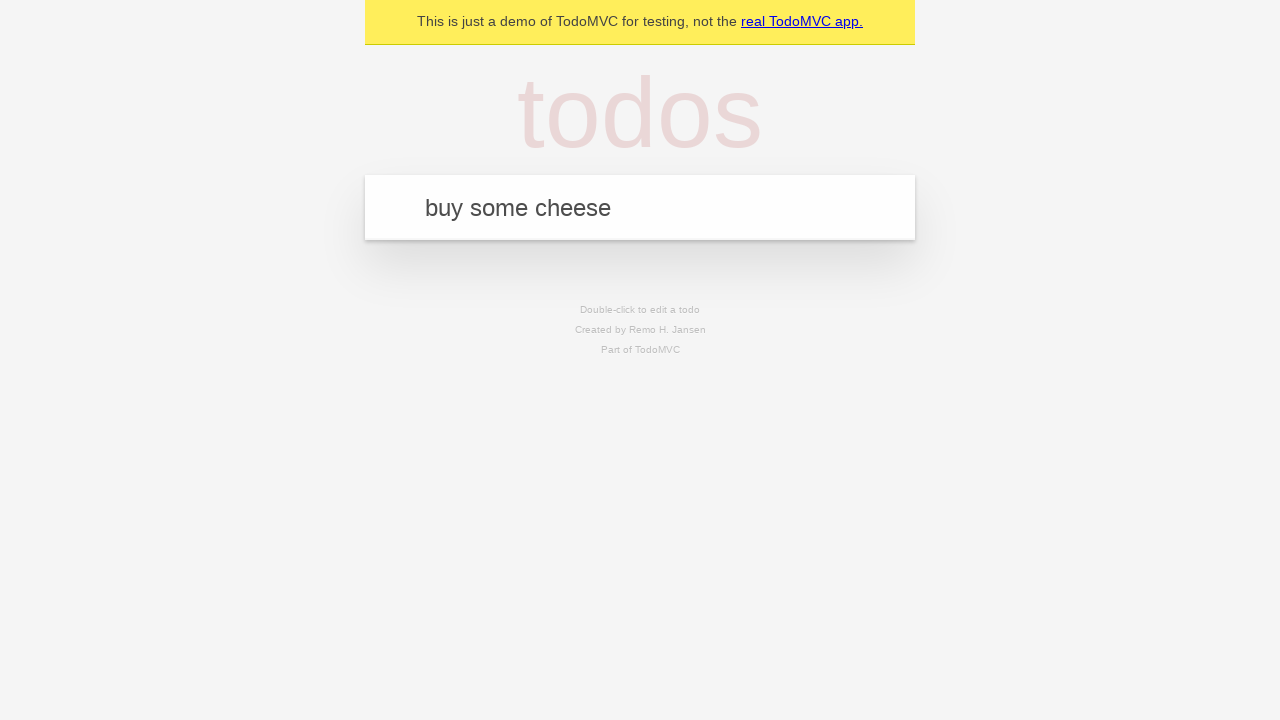

Pressed Enter to add todo 'buy some cheese' on internal:attr=[placeholder="What needs to be done?"i]
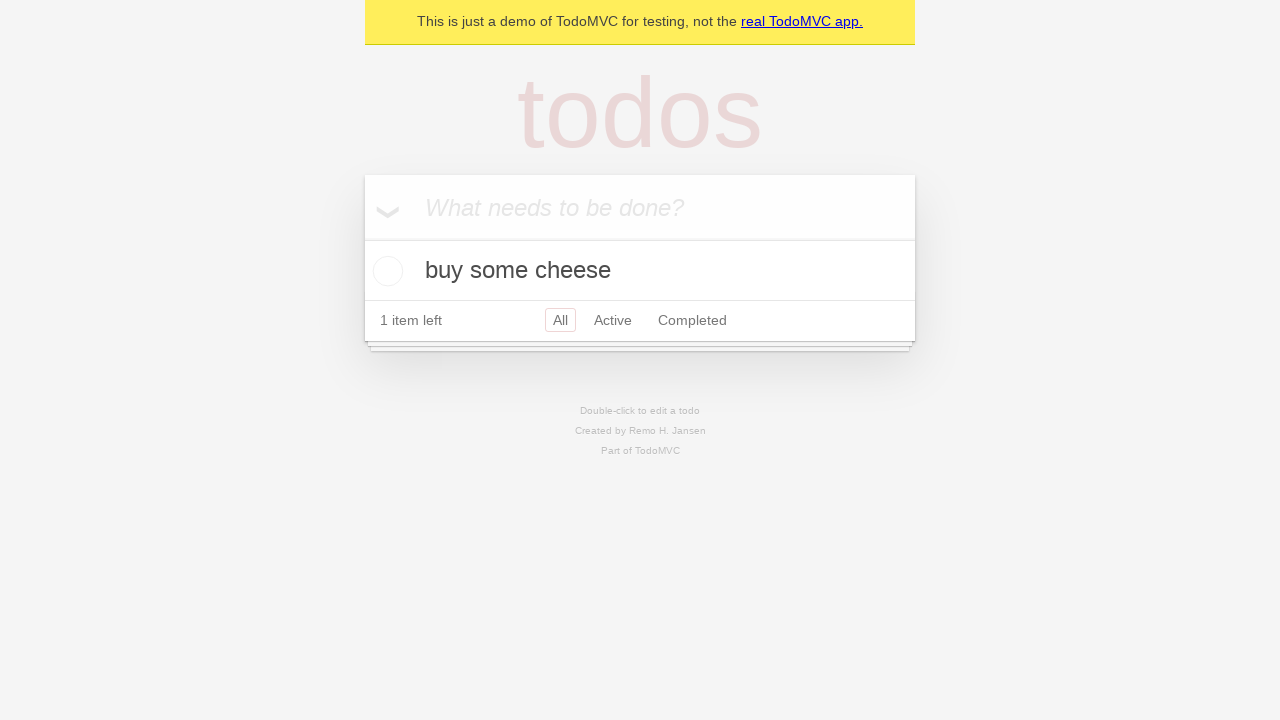

Filled todo input with 'feed the cat' on internal:attr=[placeholder="What needs to be done?"i]
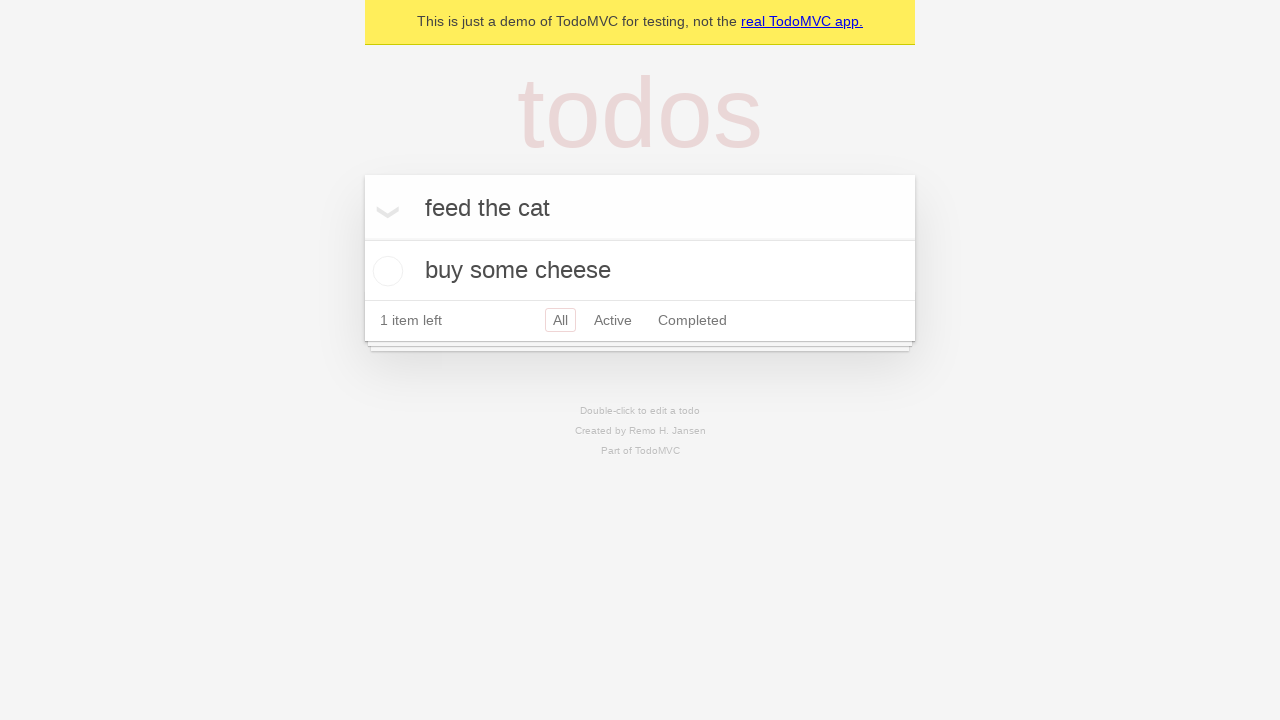

Pressed Enter to add todo 'feed the cat' on internal:attr=[placeholder="What needs to be done?"i]
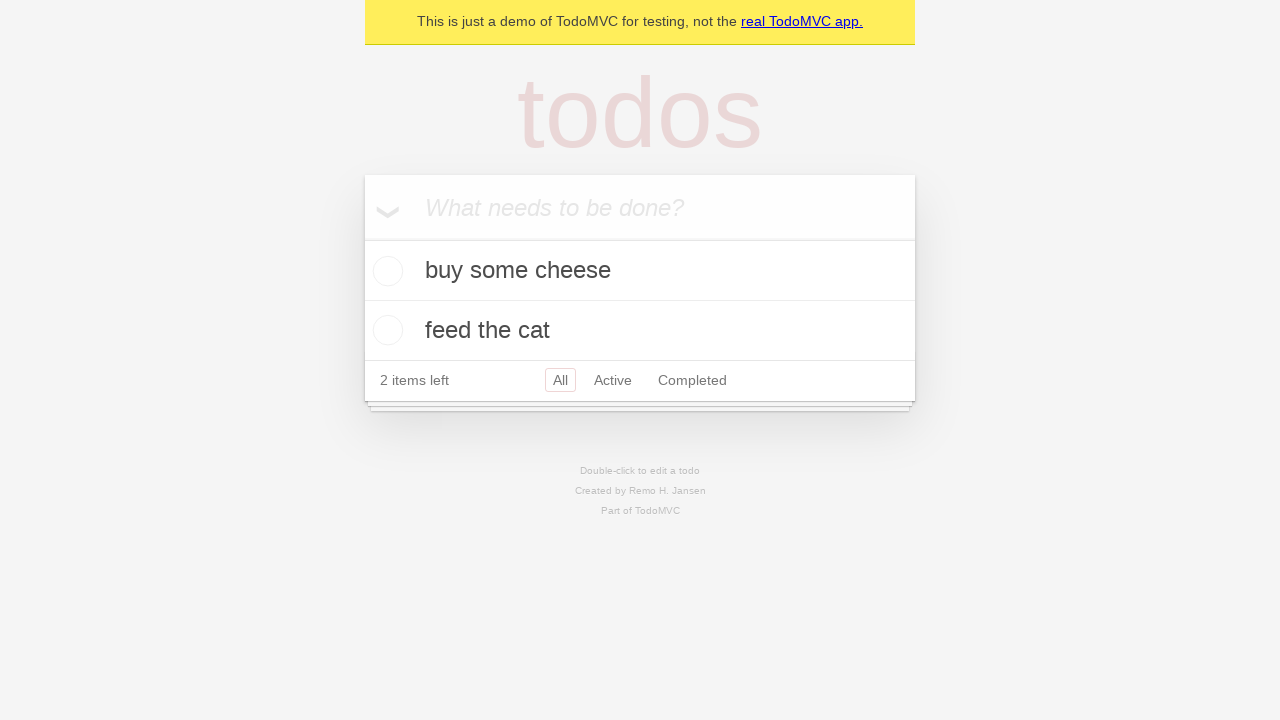

Filled todo input with 'book a doctors appointment' on internal:attr=[placeholder="What needs to be done?"i]
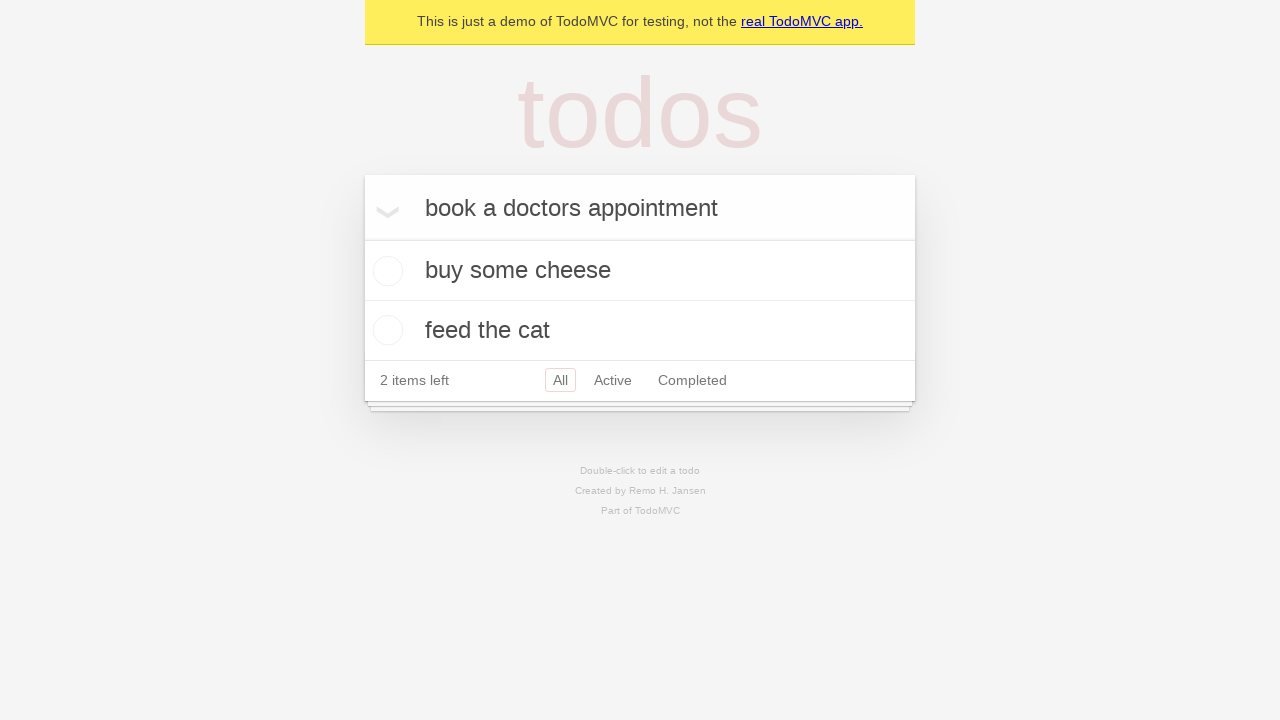

Pressed Enter to add todo 'book a doctors appointment' on internal:attr=[placeholder="What needs to be done?"i]
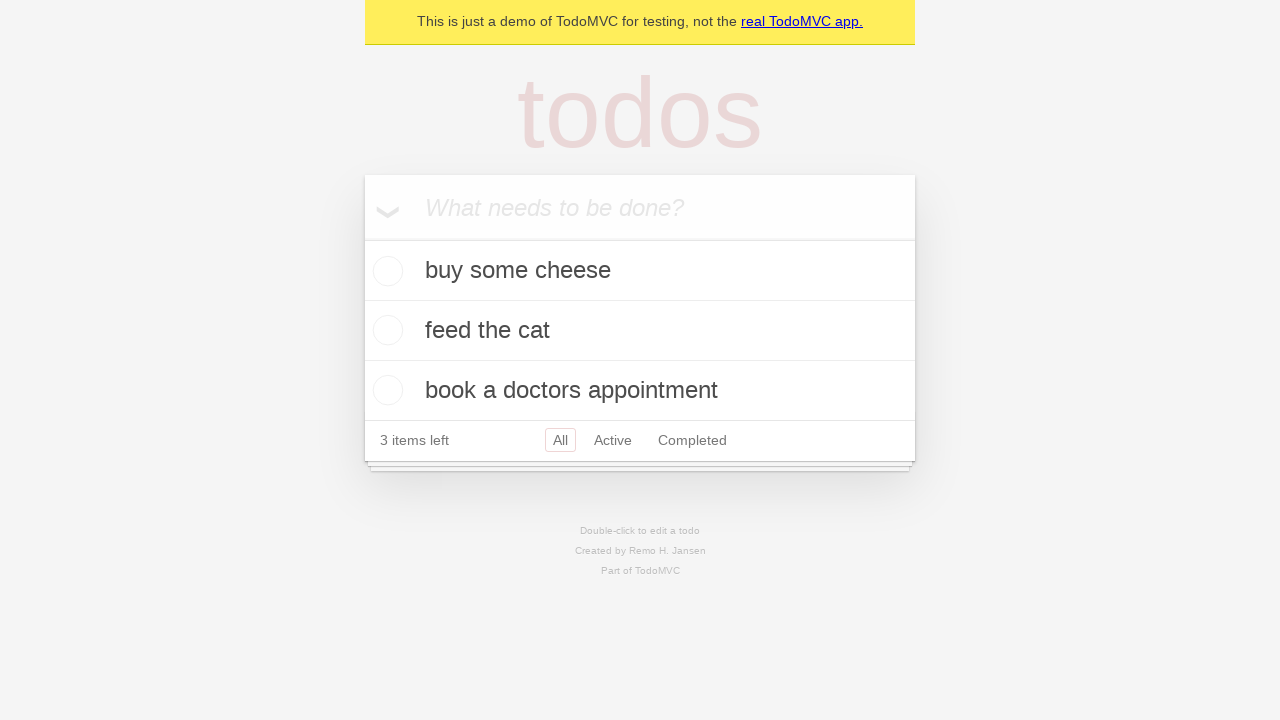

Waited for all 3 todo items to load
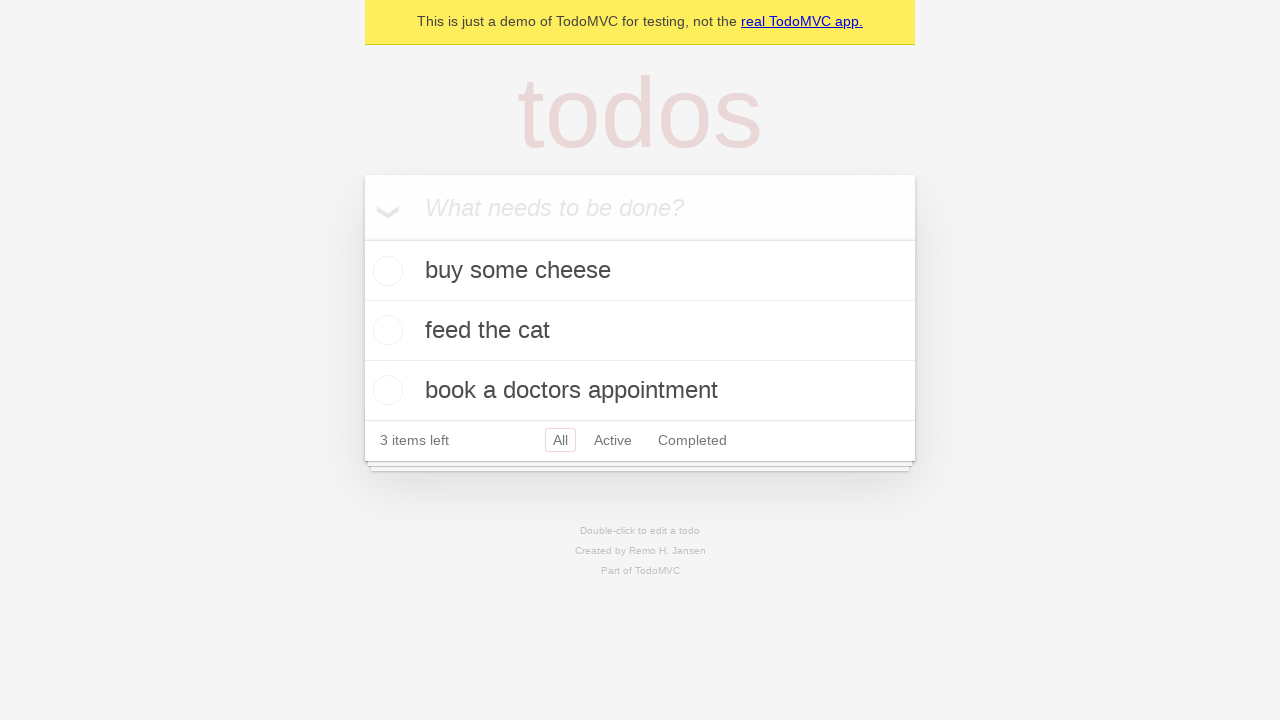

Checked the second todo item as completed at (385, 330) on internal:testid=[data-testid="todo-item"s] >> nth=1 >> internal:role=checkbox
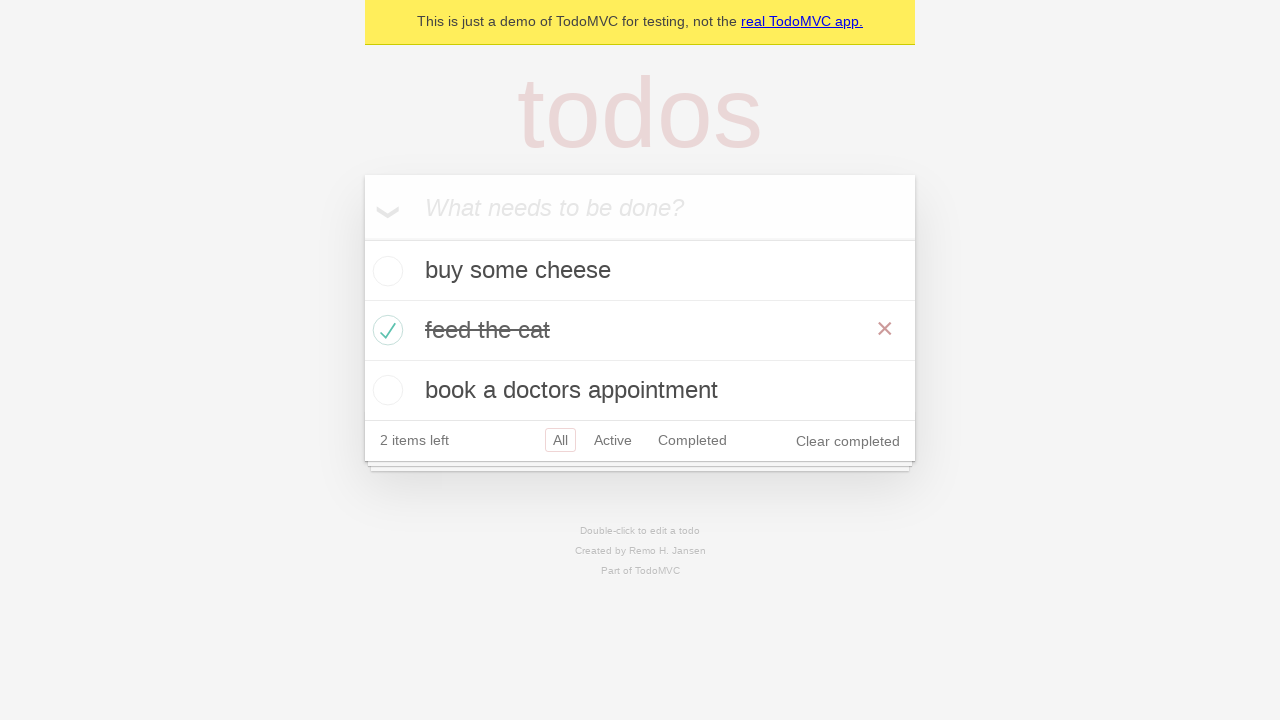

Clicked Active filter to display only active items at (613, 440) on internal:role=link[name="Active"i]
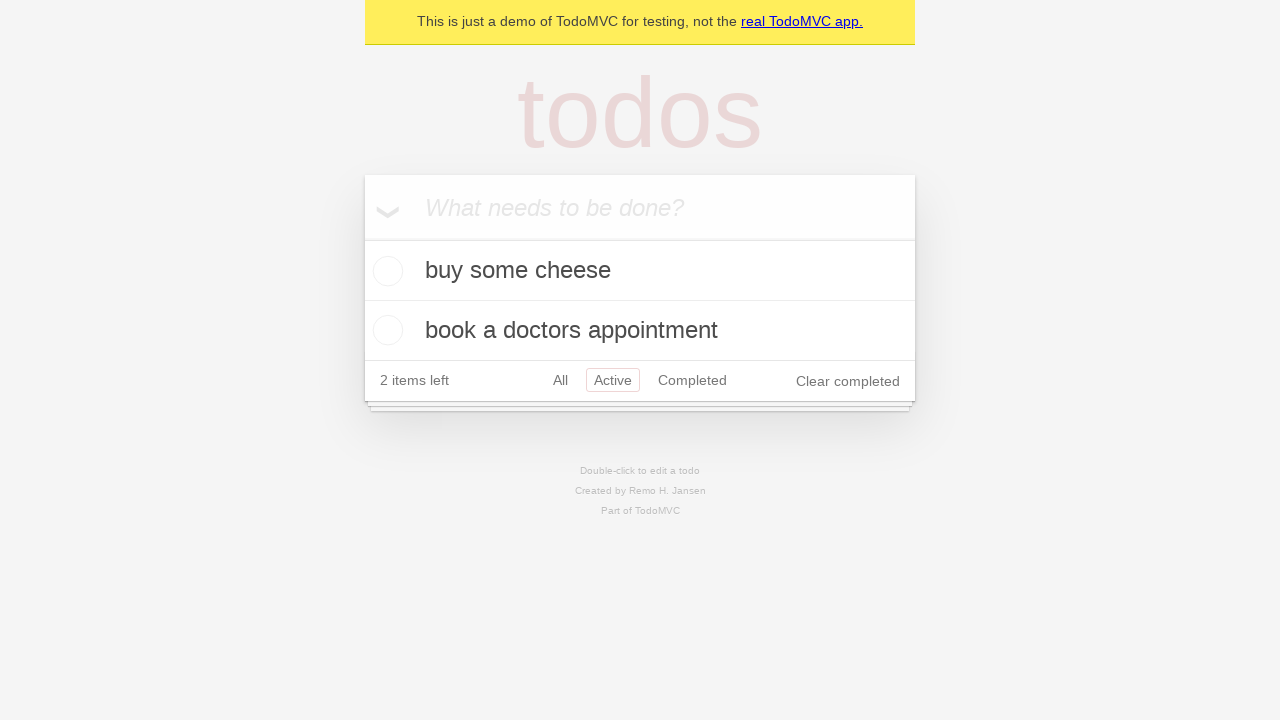

Verified that only 2 active (non-completed) items are displayed
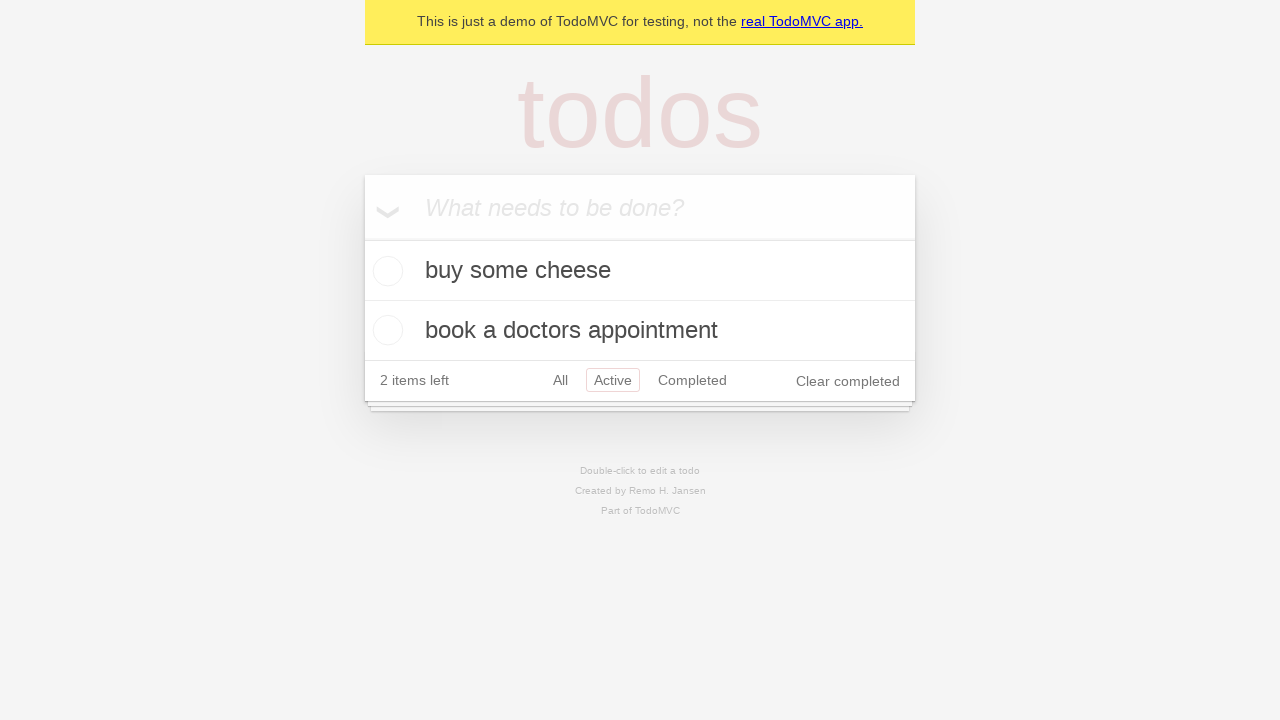

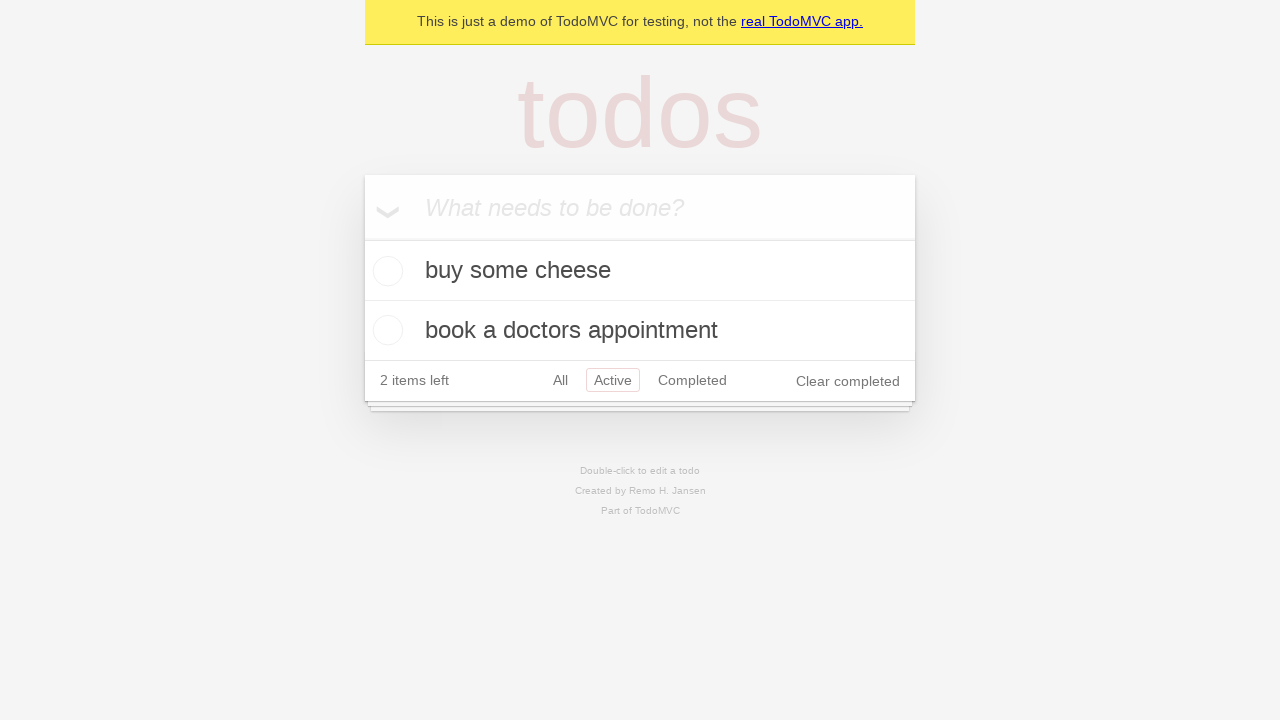